Tests navigation to a dogs section on ss.com classified ads website and fills in an age filter field, then verifies the value was entered correctly

Starting URL: https://www.ss.com/lv/

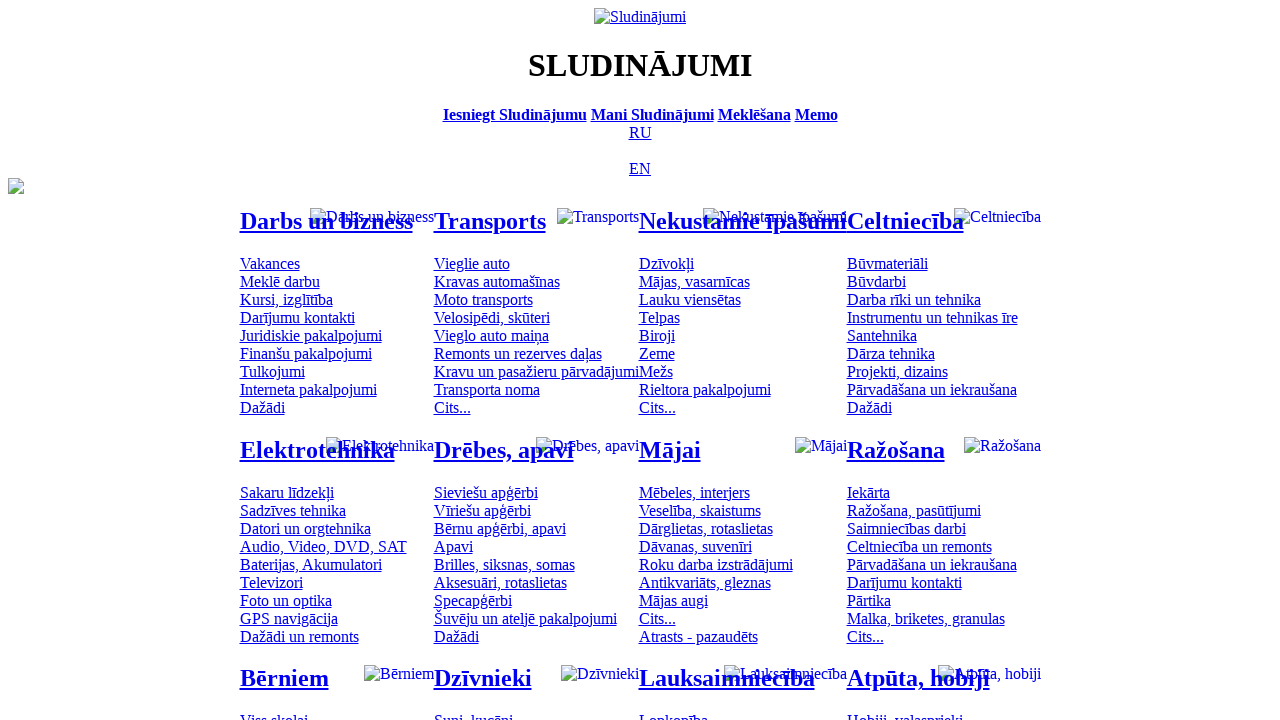

Clicked on the dogs section link at (473, 712) on xpath=//*[@id='mtd_300']
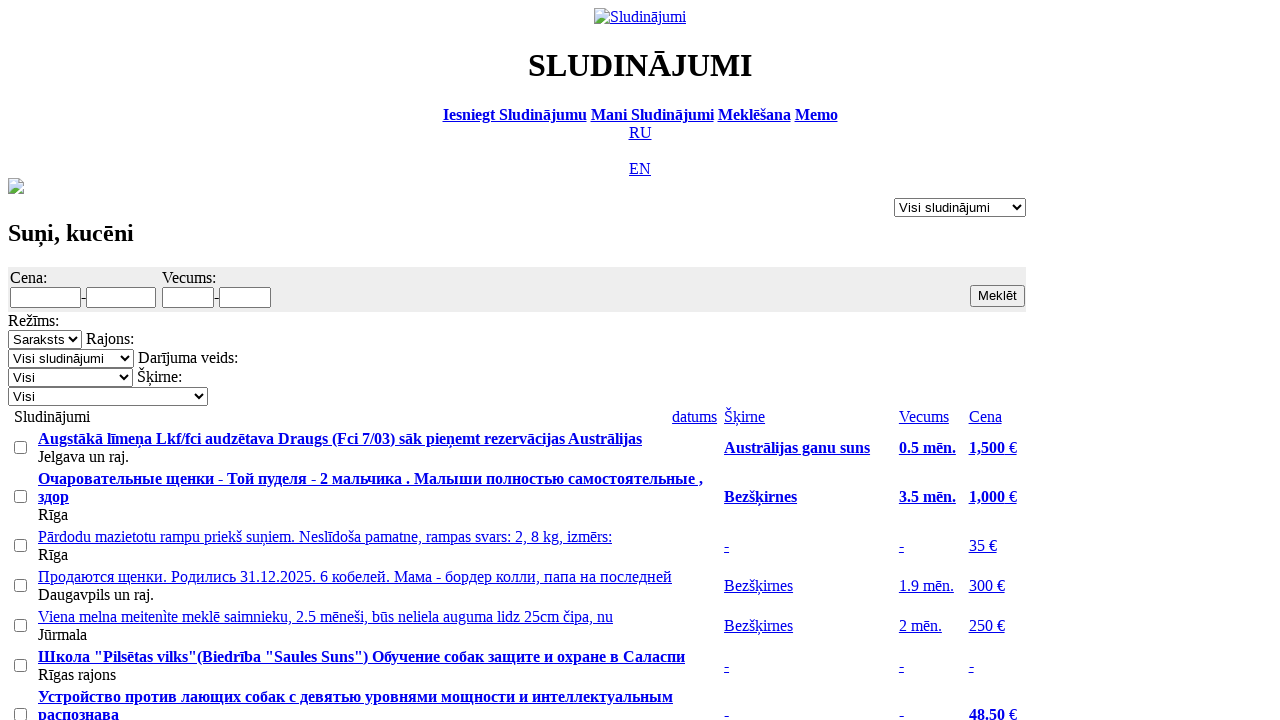

Filled in the minimum age filter with value '1' on //*[@id='f_o_1276_min']
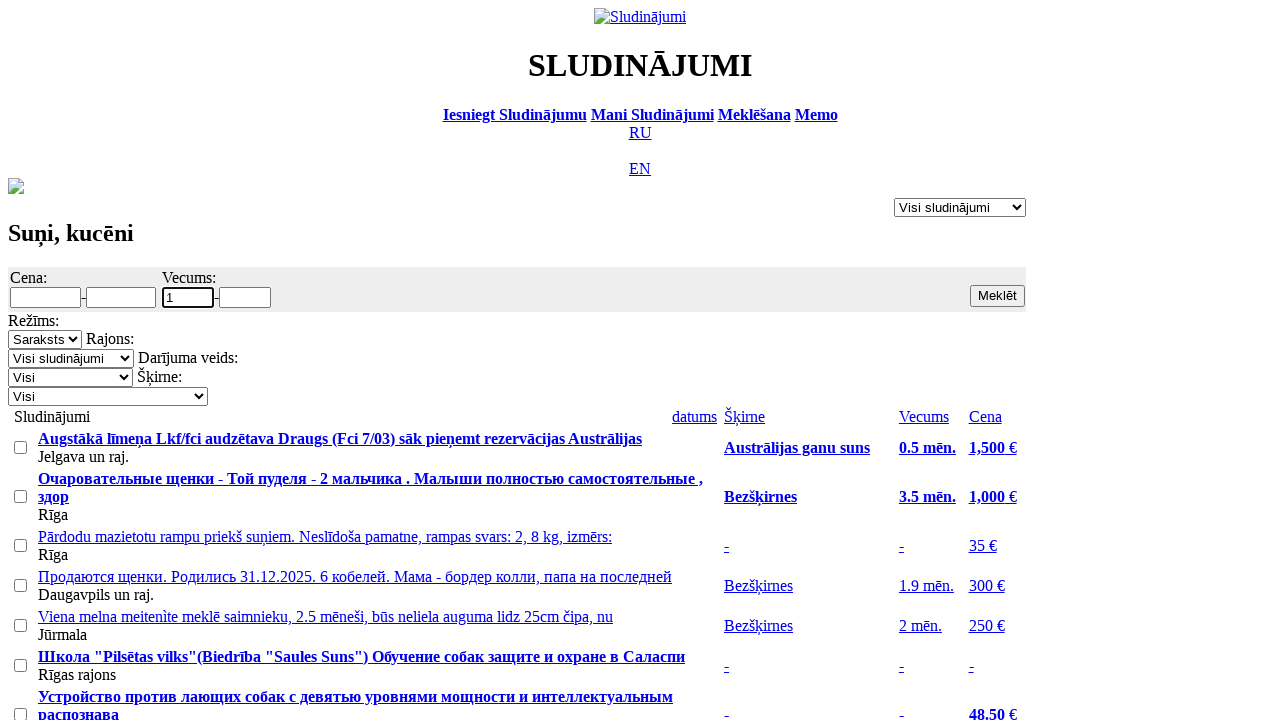

Waited 1000ms for the age filter value to be set
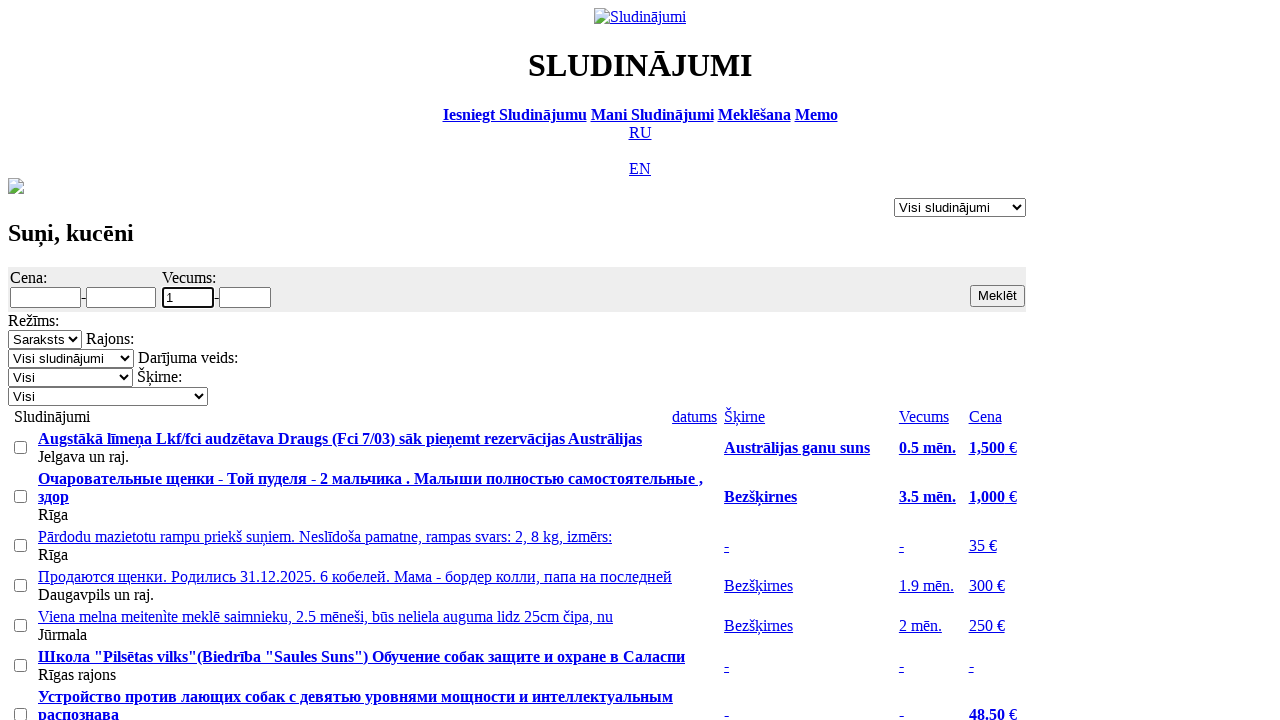

Located the age filter input field
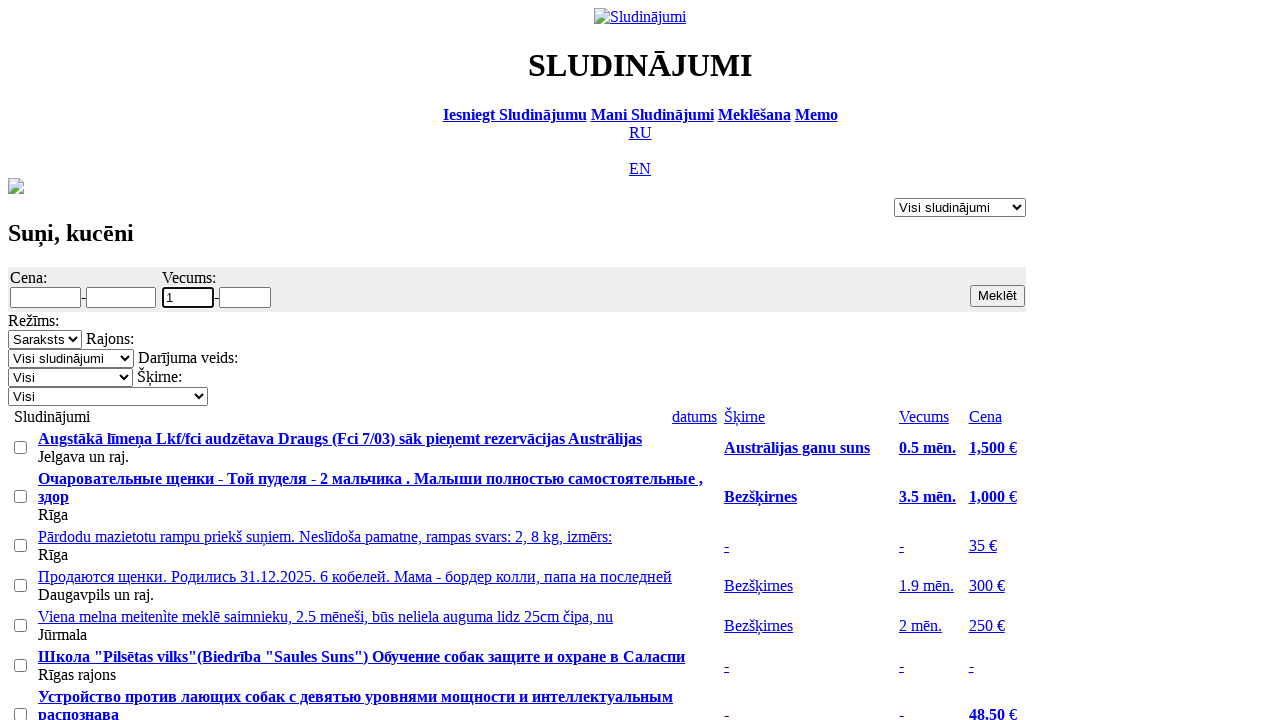

Retrieved the value from the age filter field
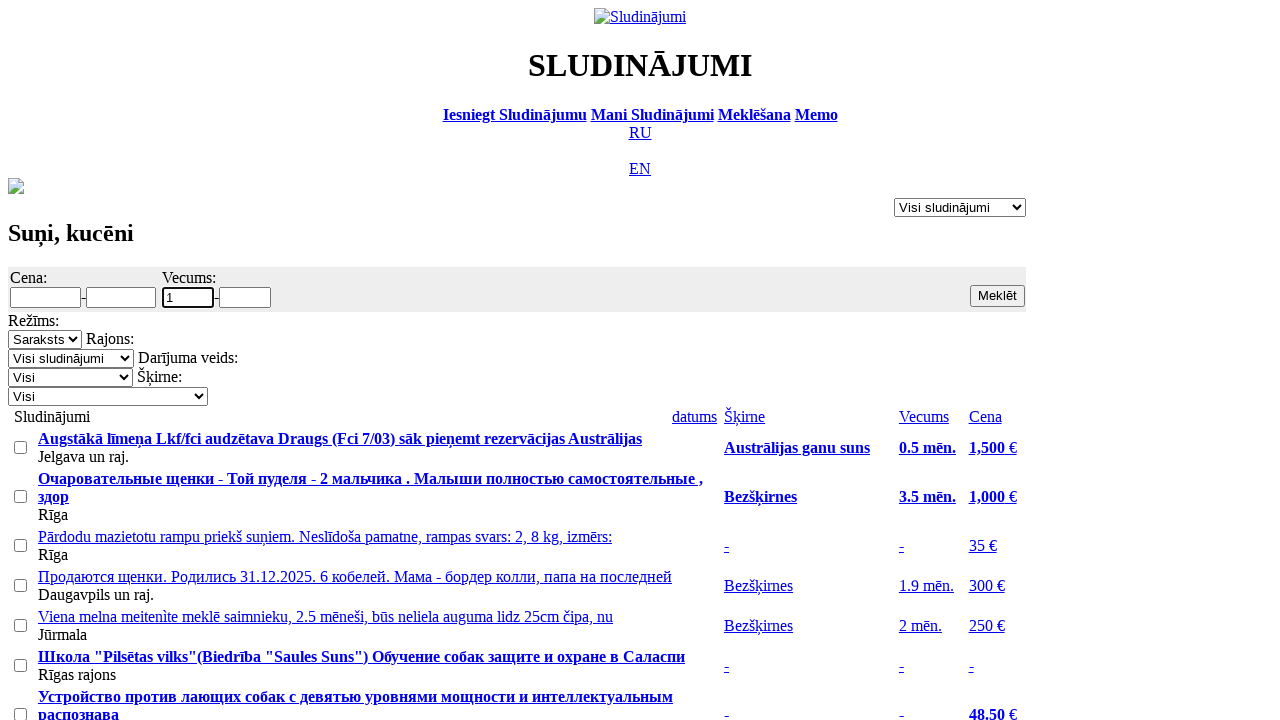

Verified that the age filter value is correctly set to '1'
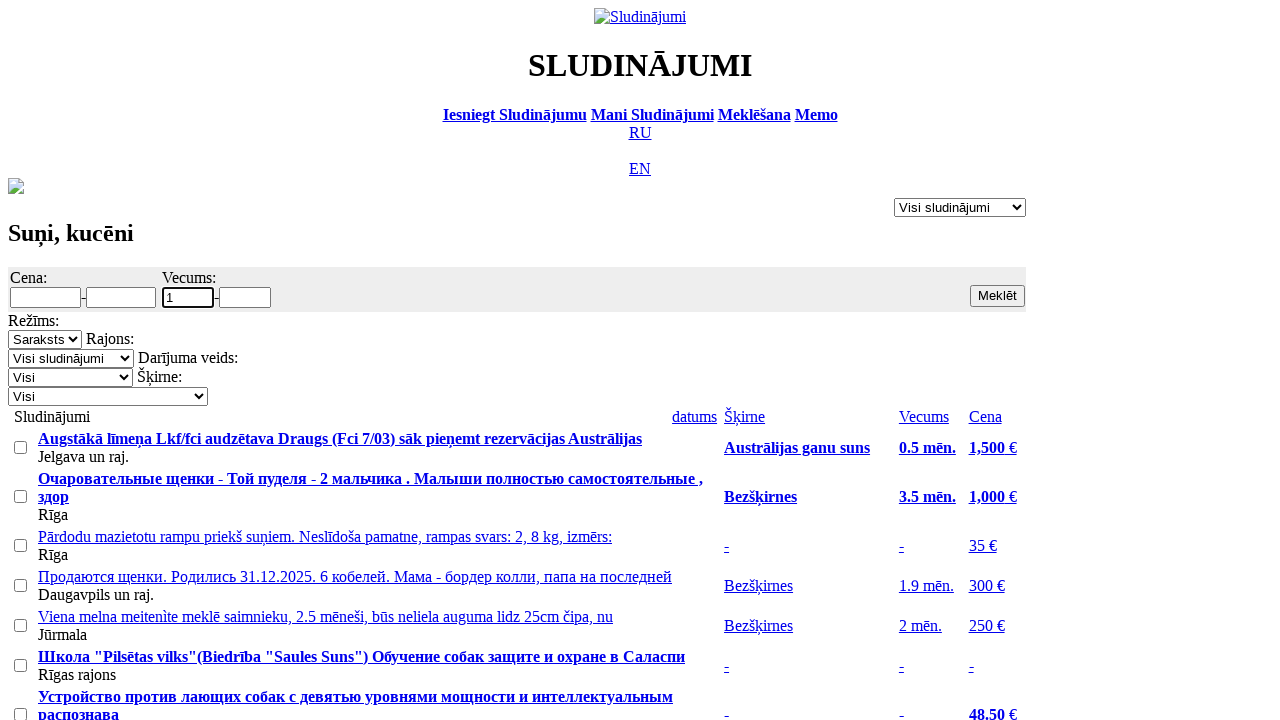

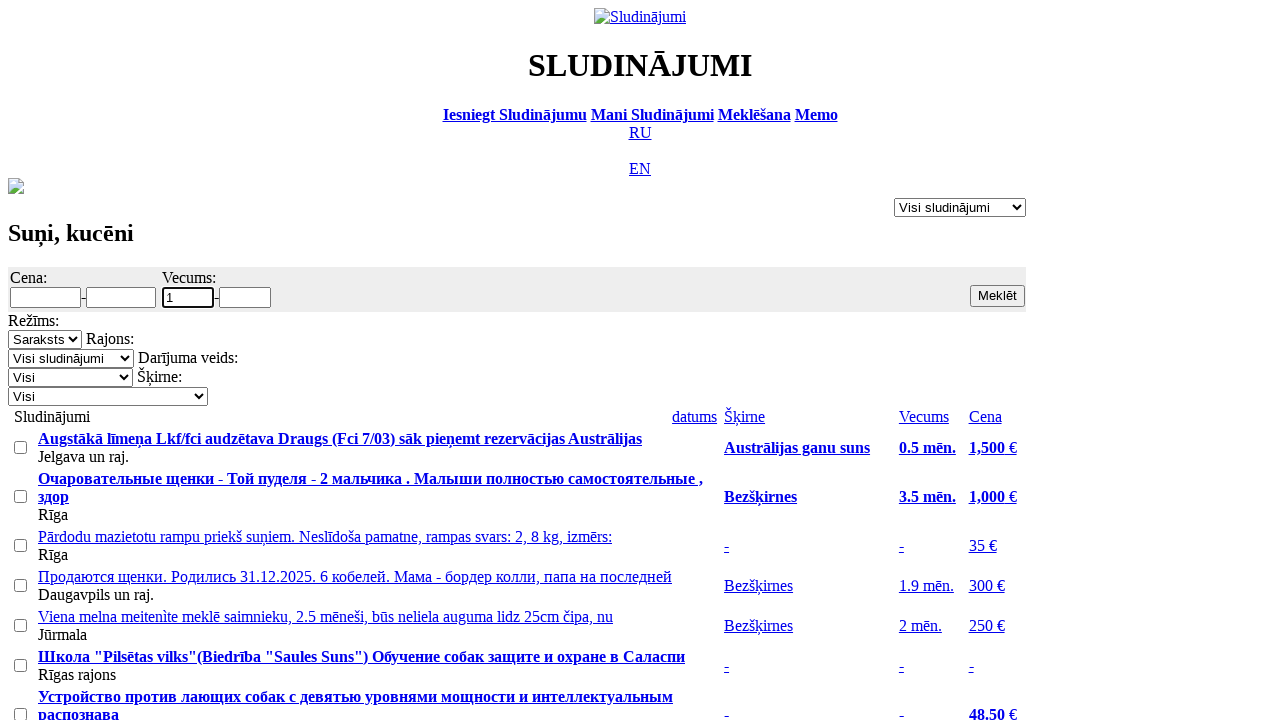